Tests right-click (context click) functionality on a button and verifies that the right-click message appears

Starting URL: https://demoqa.com/buttons

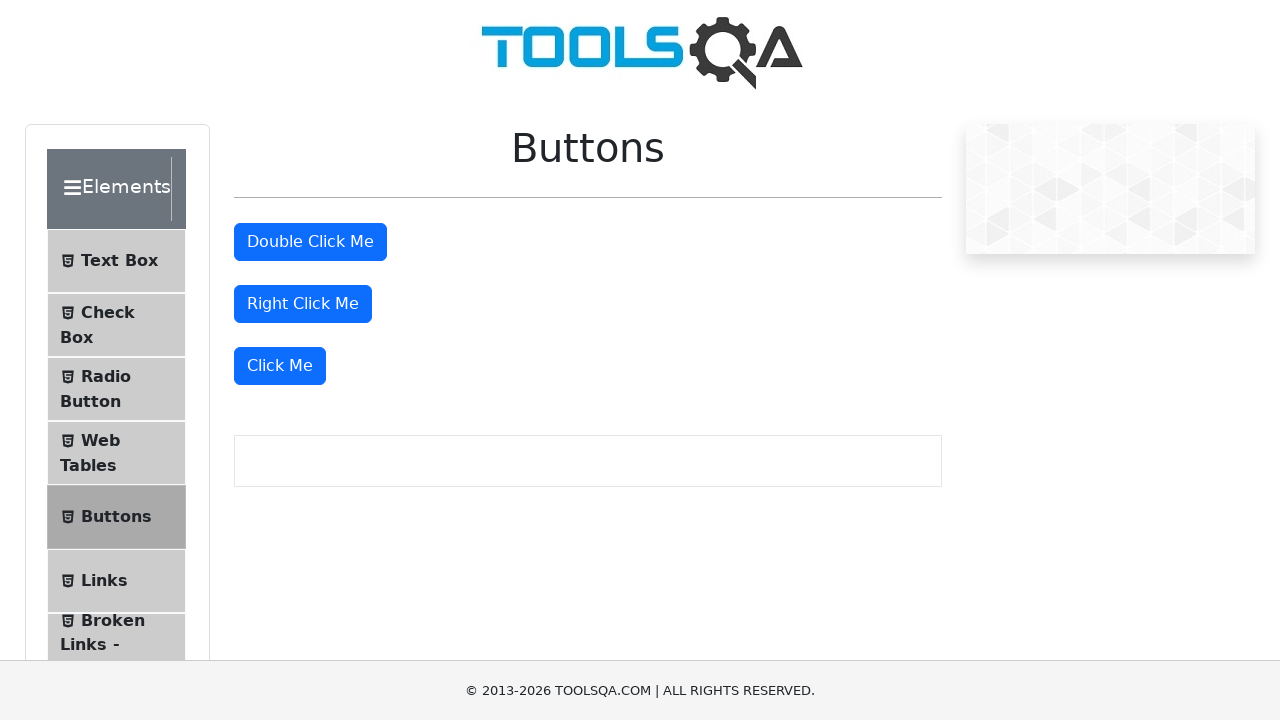

Right-clicked on the right-click button at (303, 304) on #rightClickBtn
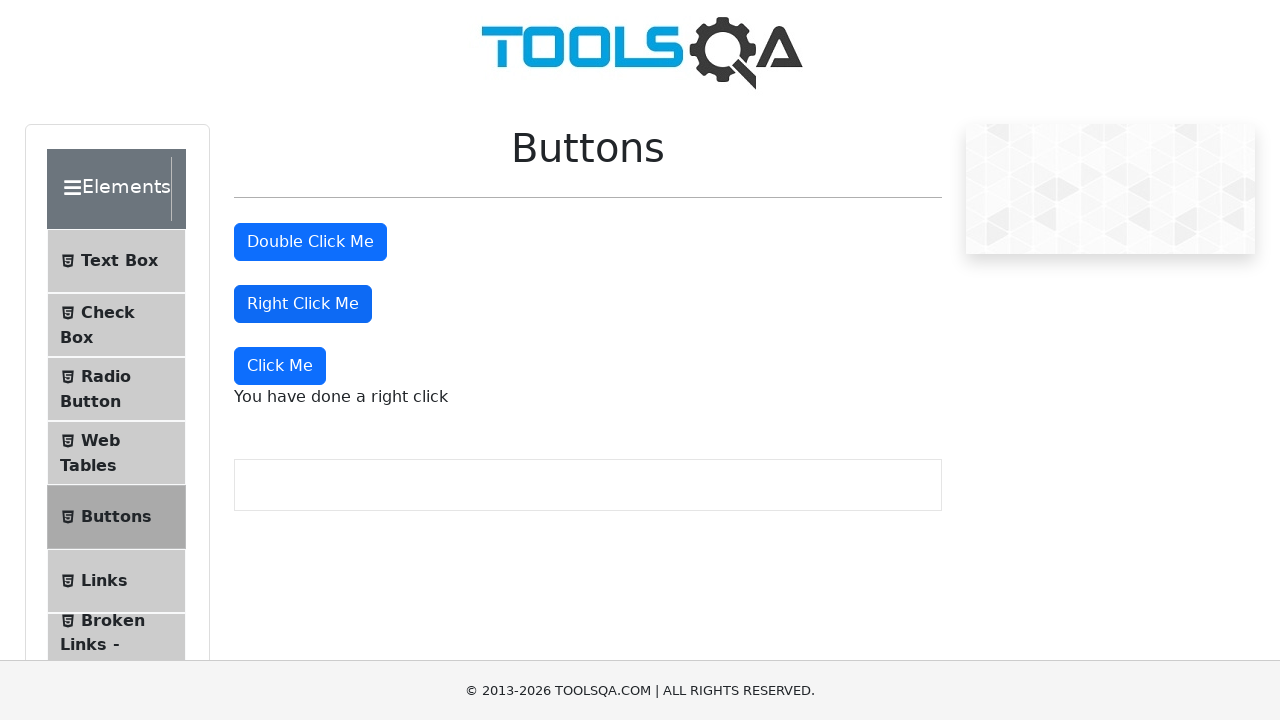

Right-click message appeared on the page
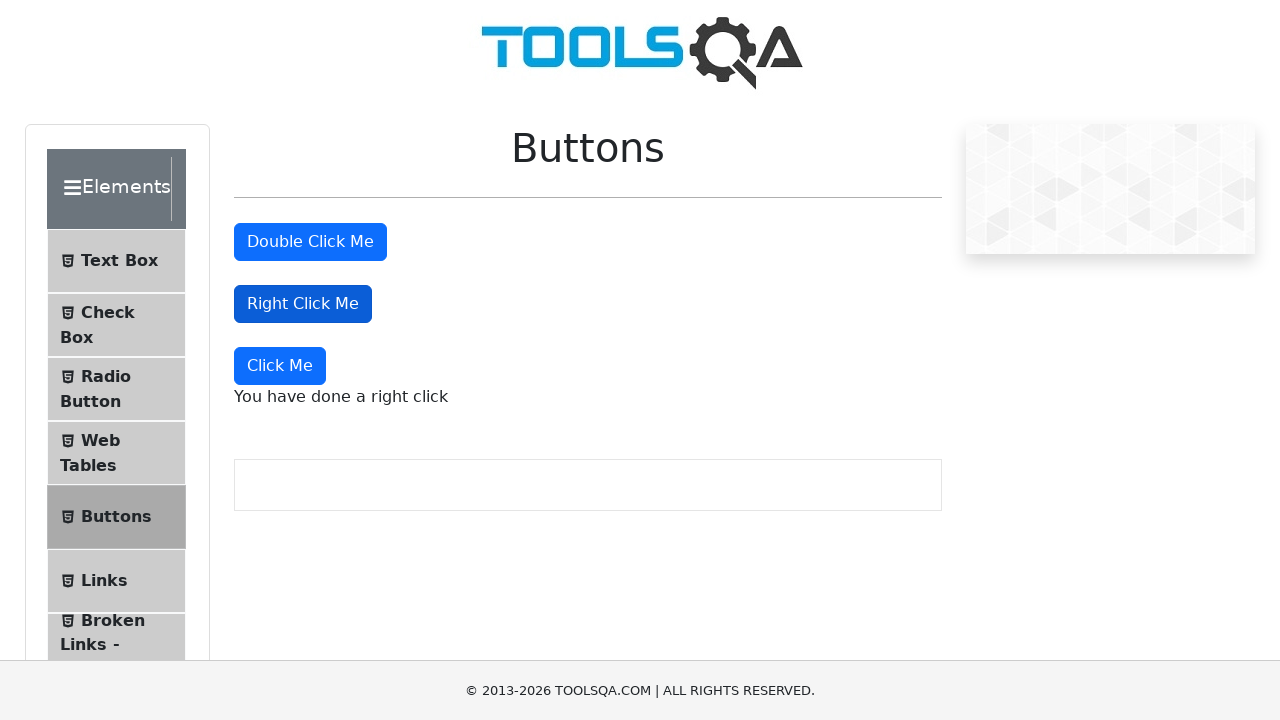

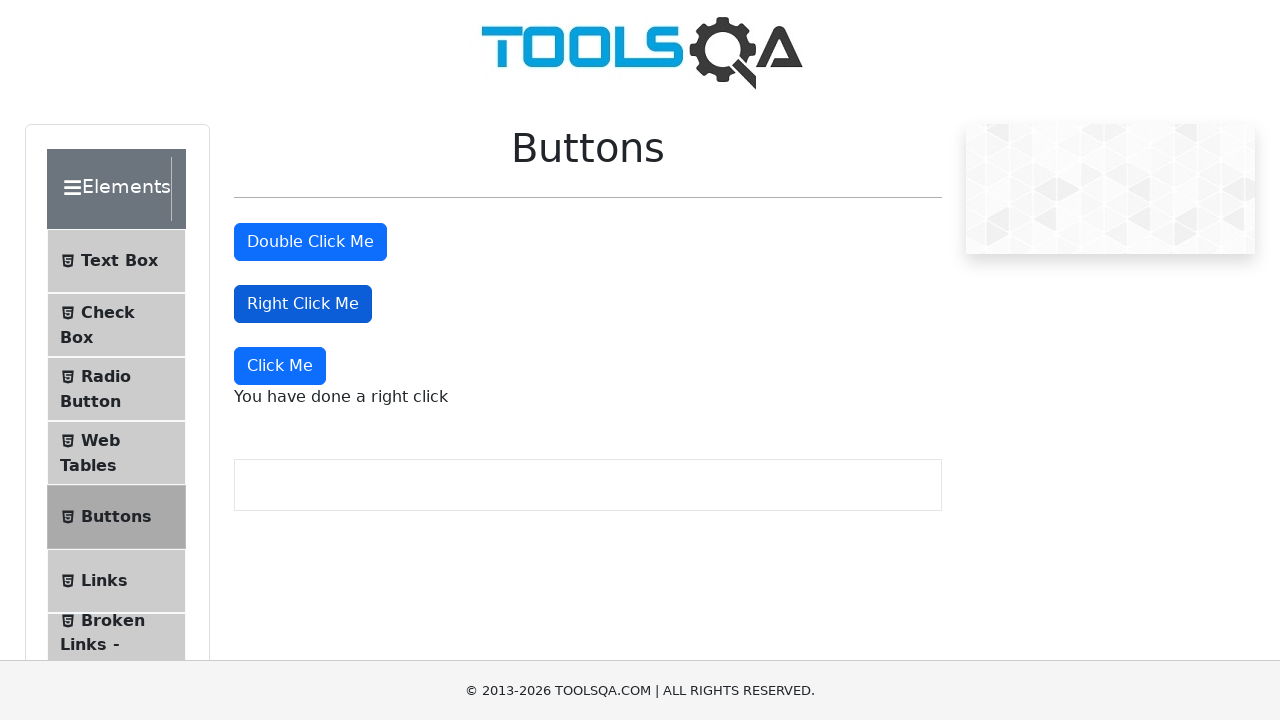